Tests dropdown selection functionality on DemoQA by selecting values from a select menu using different selection methods (by value, by visible text, and by index).

Starting URL: https://demoqa.com/select-menu

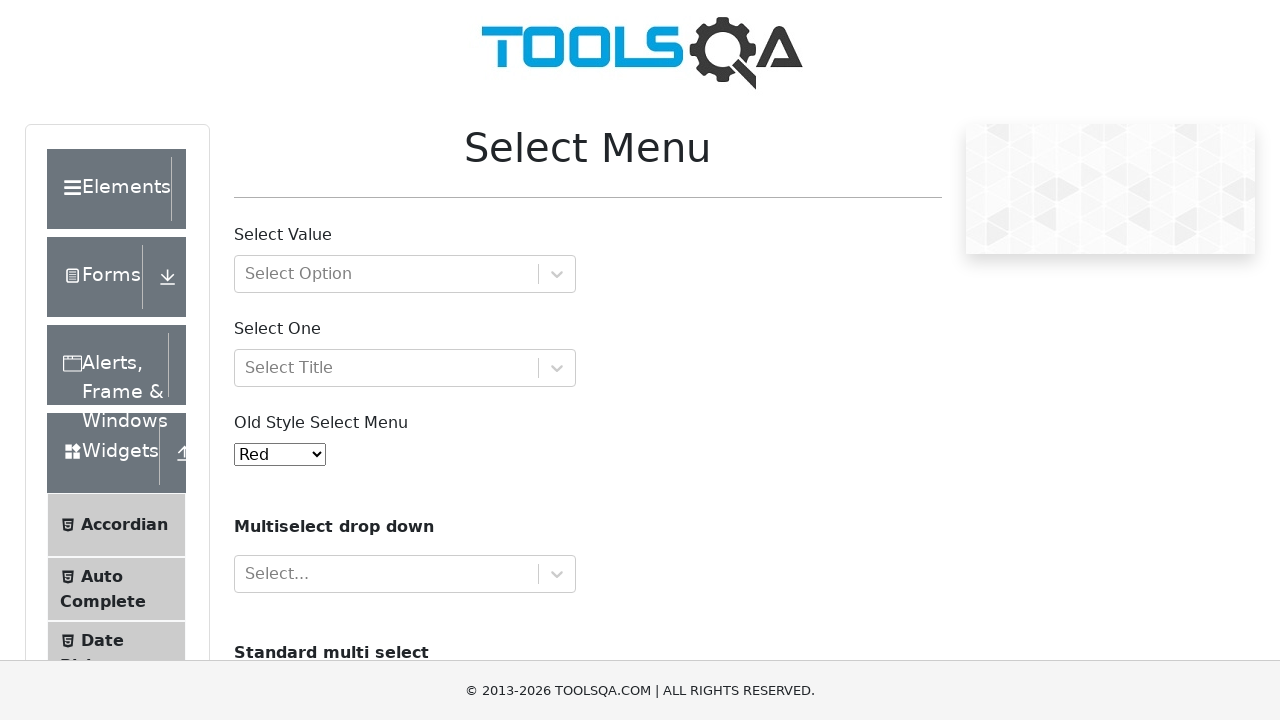

Located the old-style select dropdown element
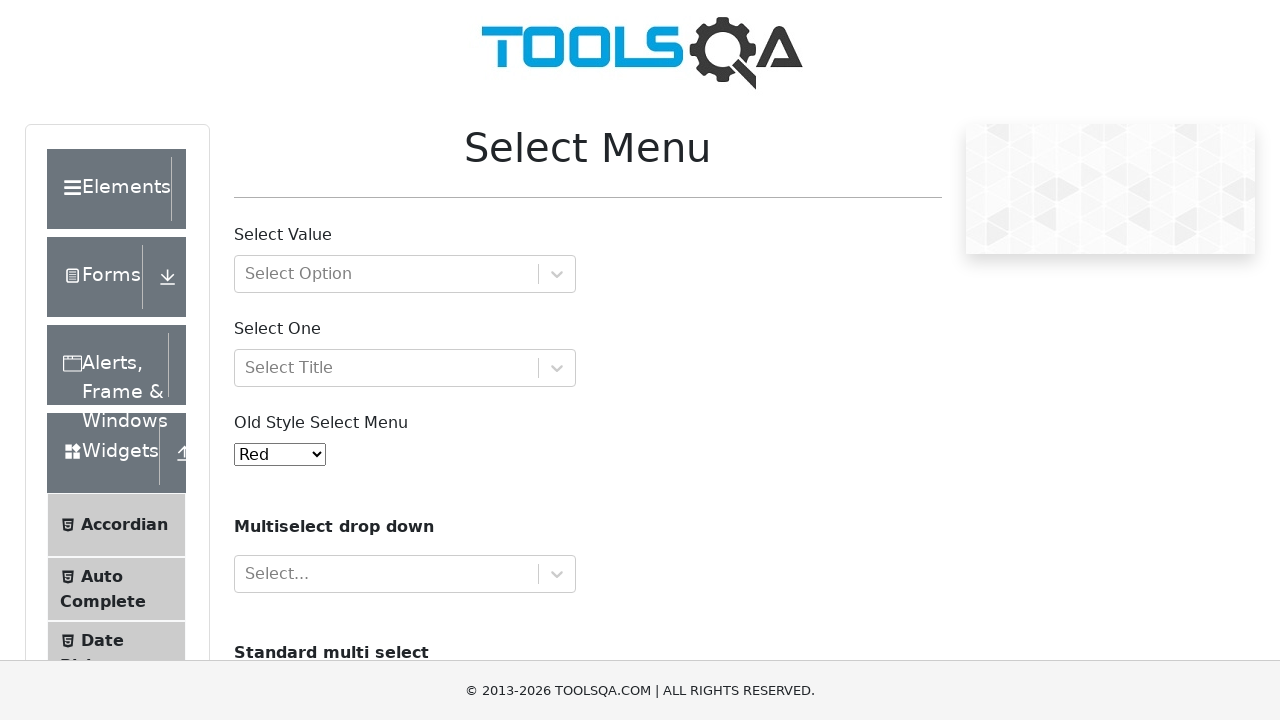

Dropdown became visible
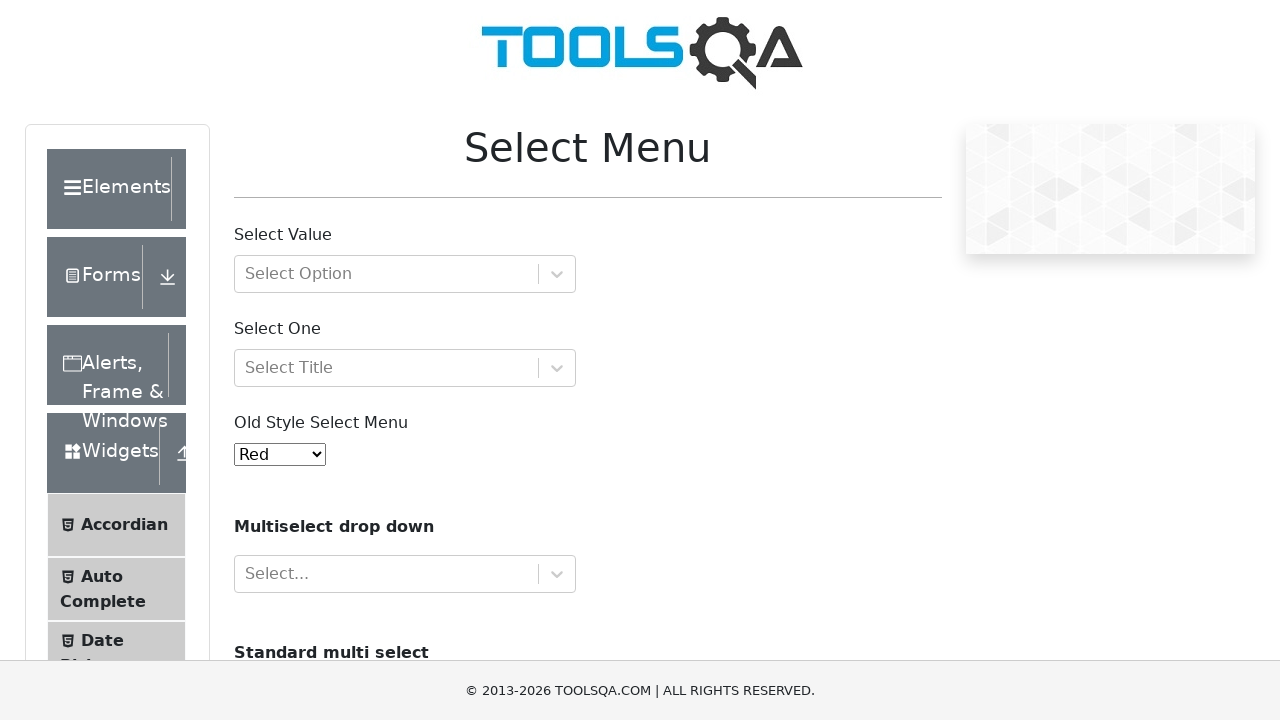

Selected 'Red' from dropdown by value on #oldSelectMenu
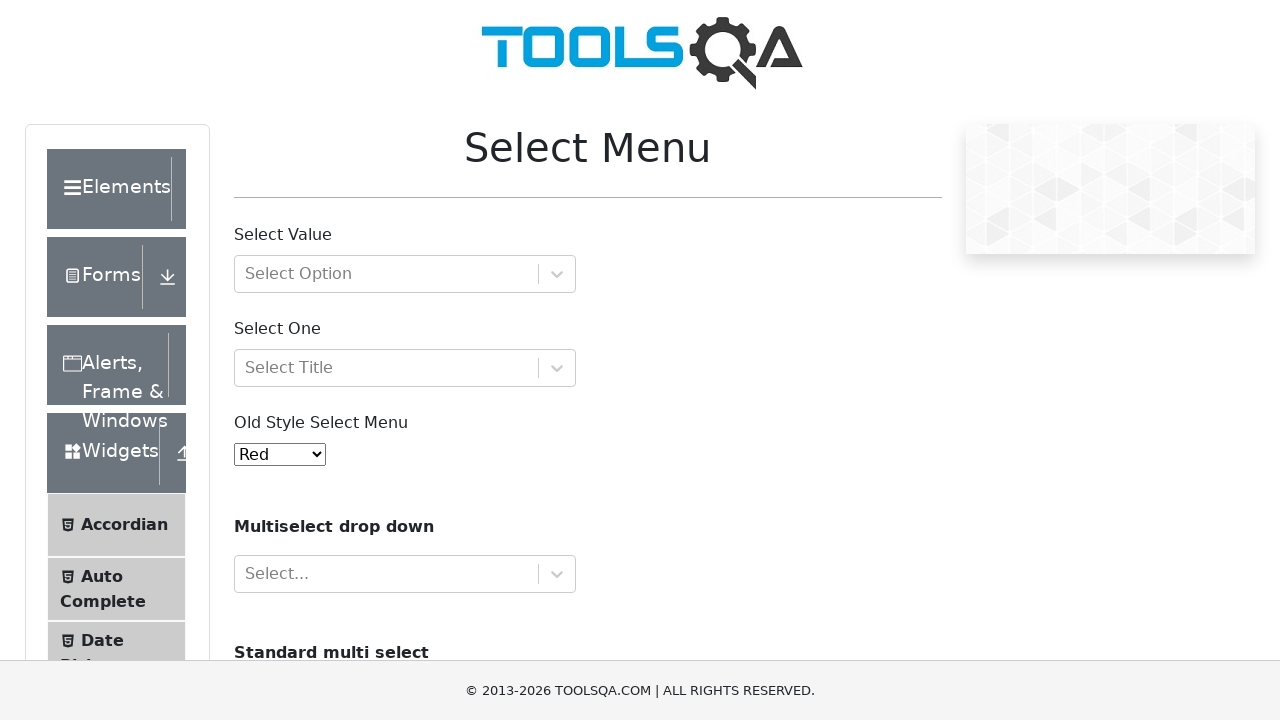

Selected 'Green' from dropdown by visible text on #oldSelectMenu
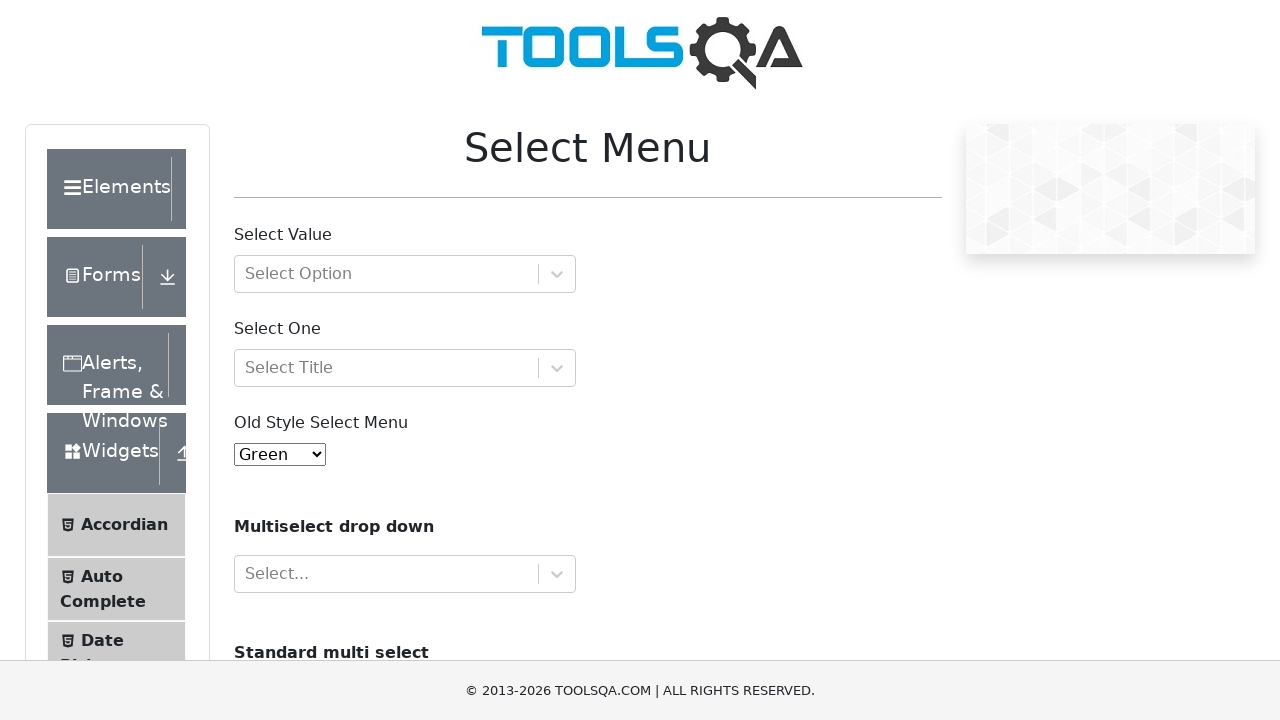

Selected 6th option (index 5) from dropdown by index on #oldSelectMenu
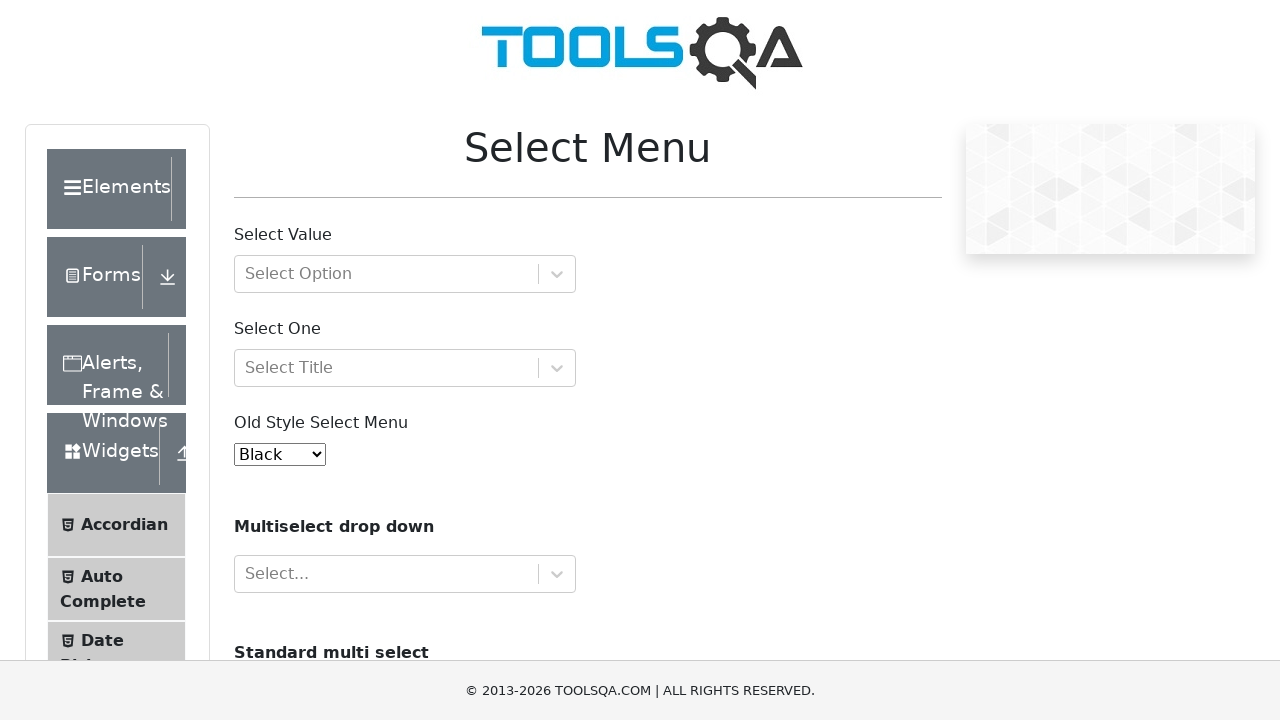

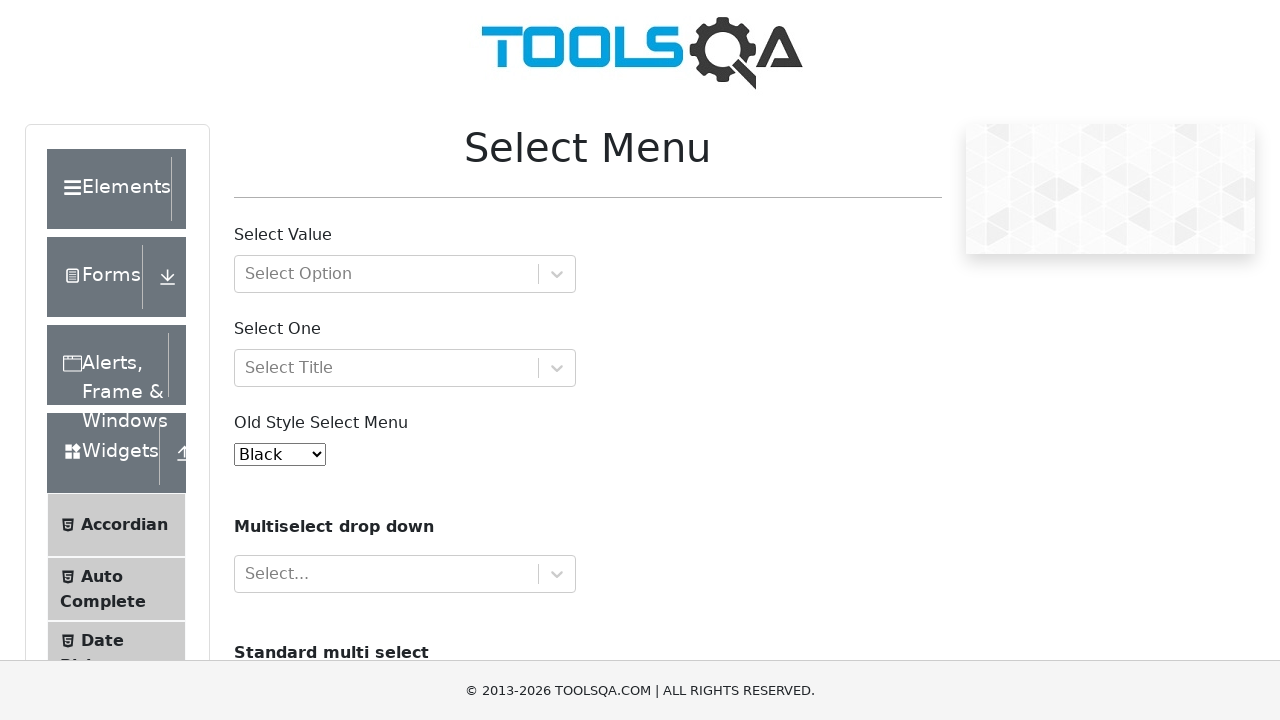